Tests browser window handling by clicking a "New Tab" button, switching to the newly opened tab, verifying its URL, closing it, and switching back to the parent window.

Starting URL: https://demoqa.com/browser-windows

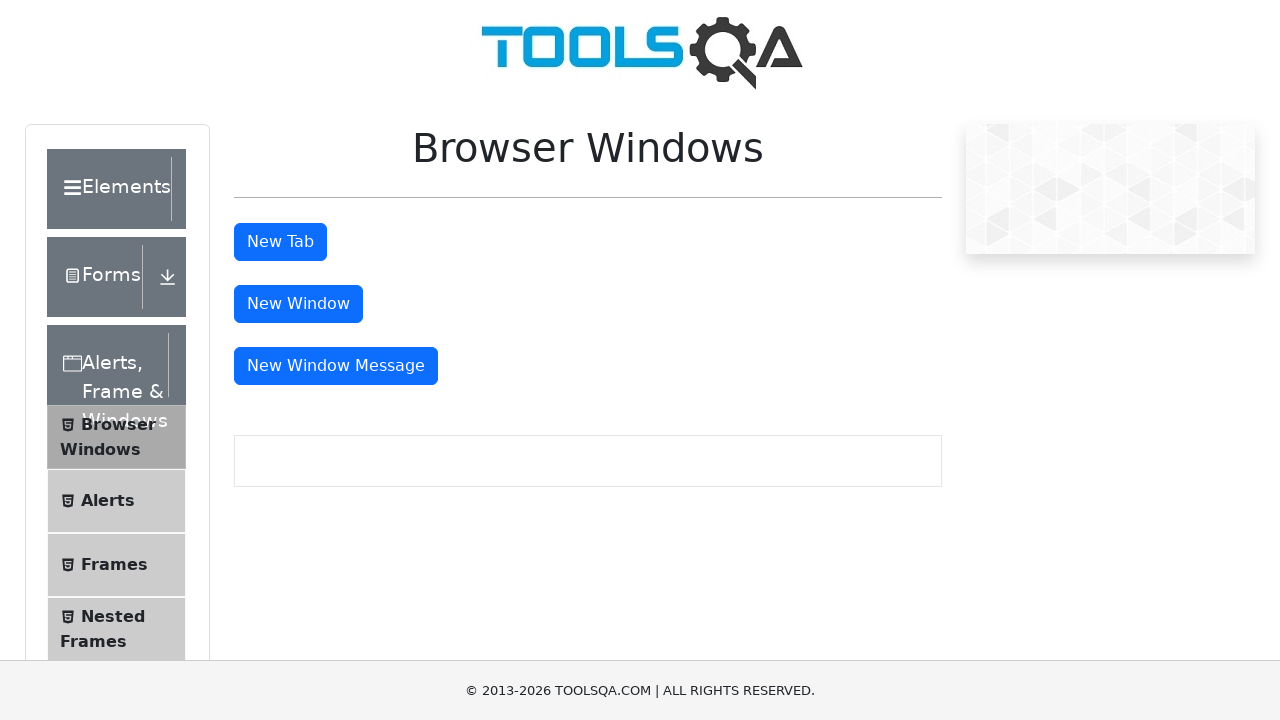

Clicked 'New Tab' button to open a new tab at (280, 242) on #tabButton
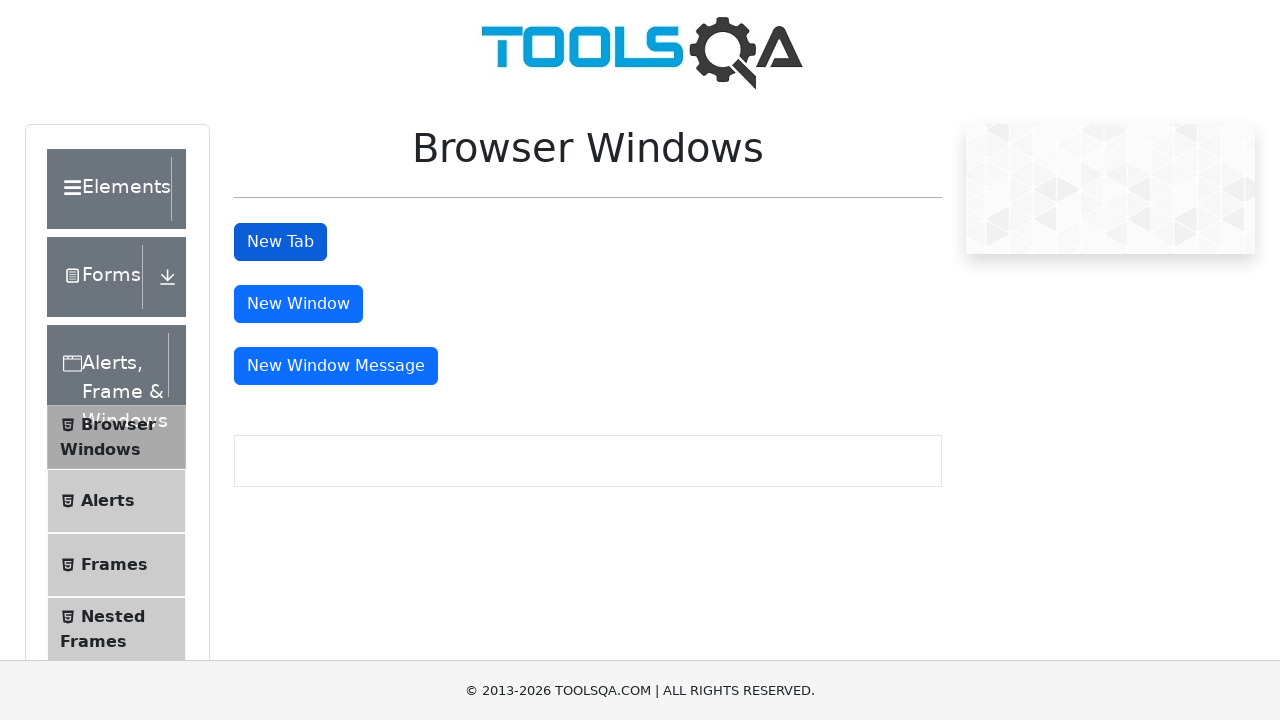

New tab/page object obtained
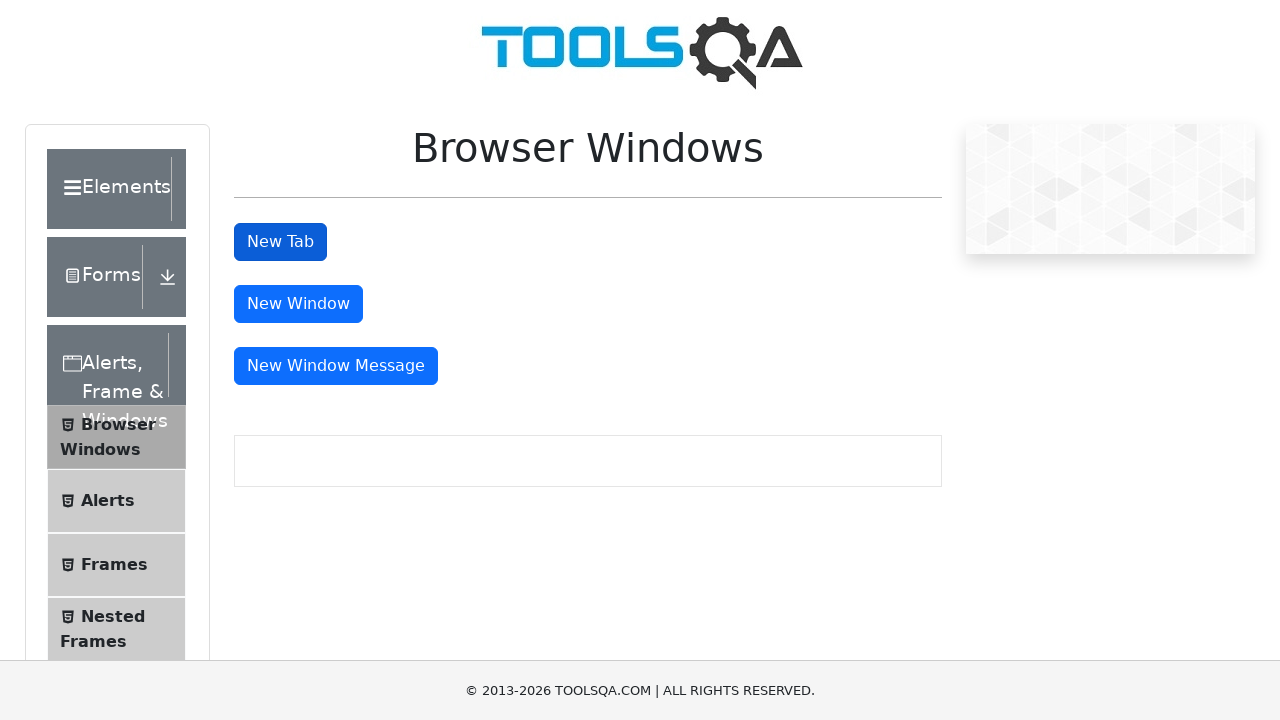

New page finished loading
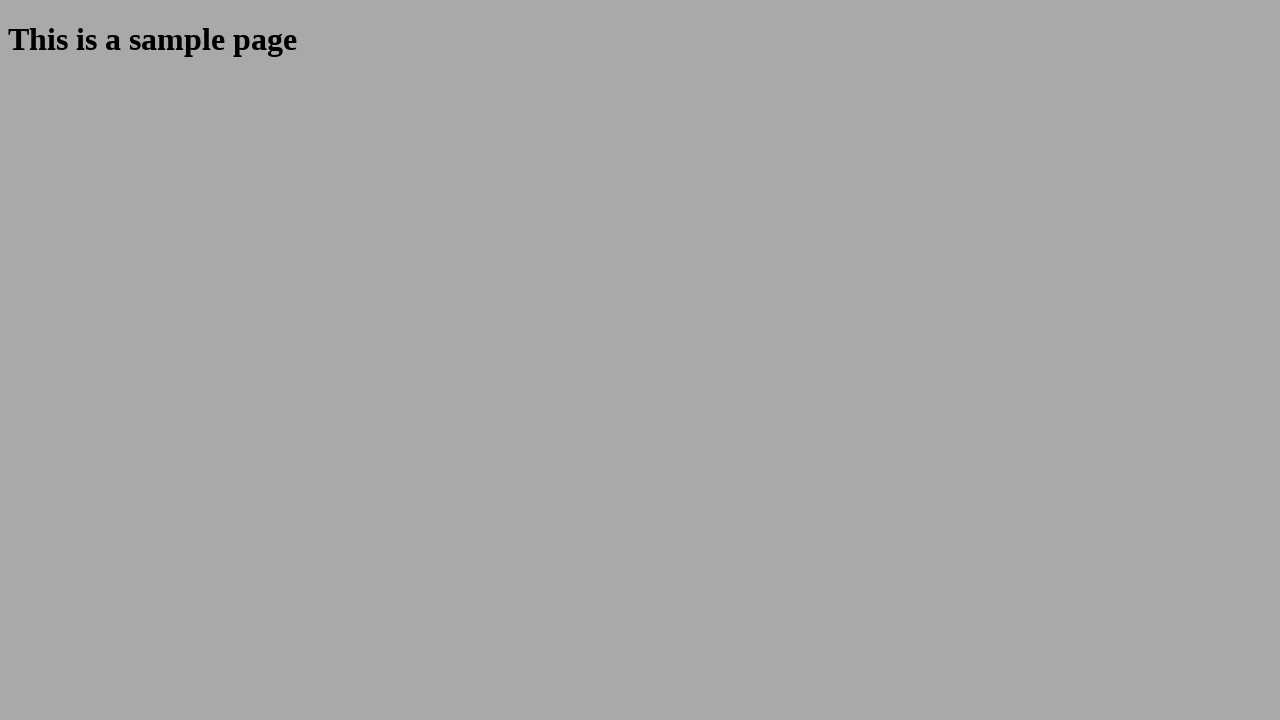

Verified child window URL: https://demoqa.com/sample
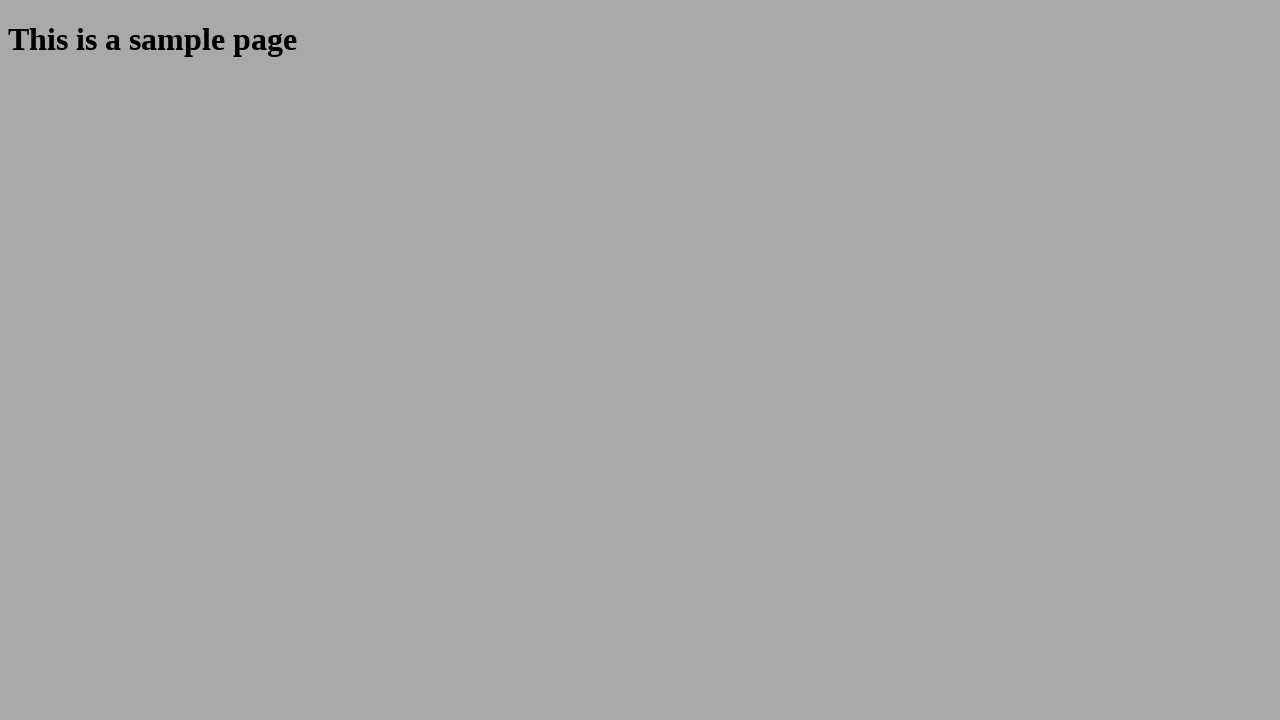

Closed the child window/tab
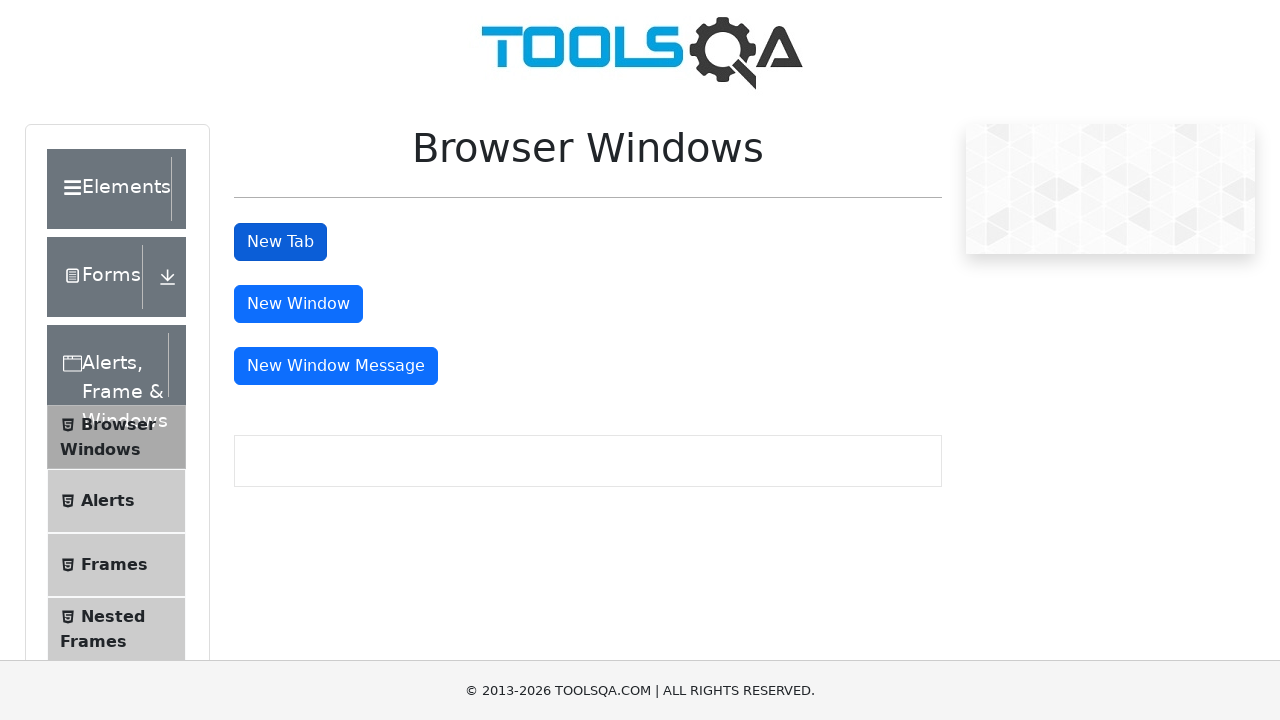

Verified parent window title: demosite
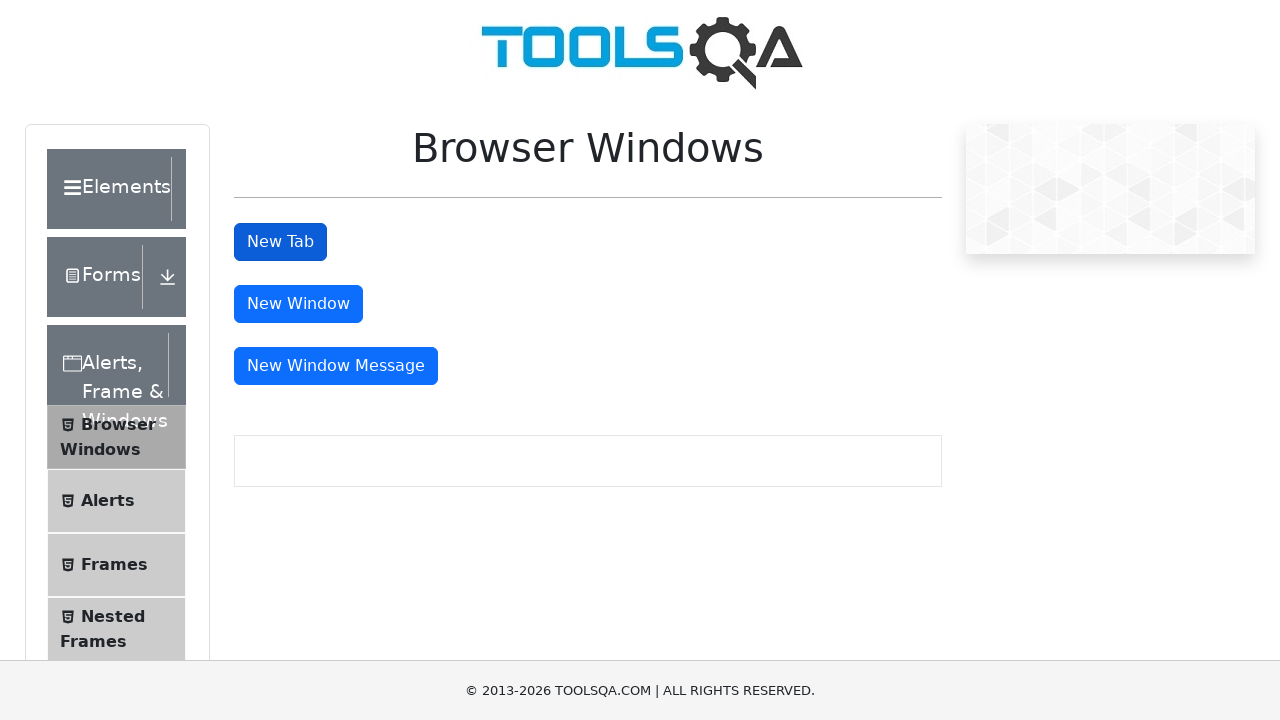

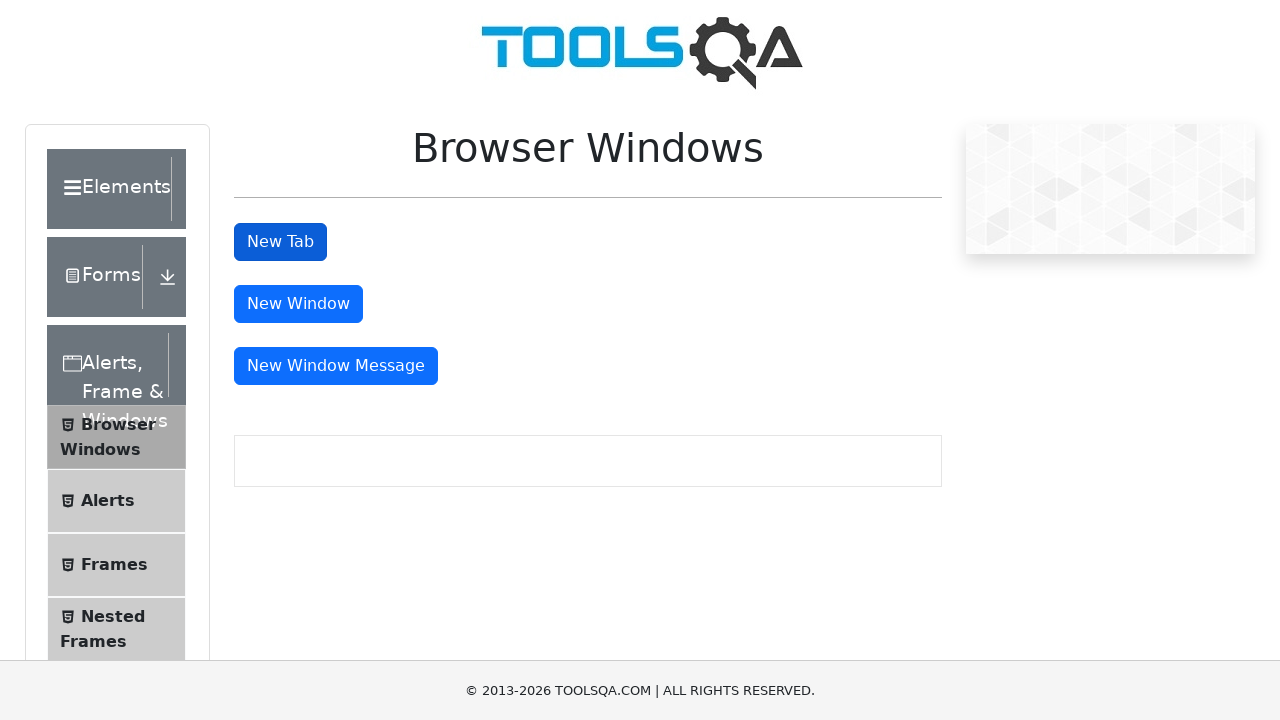